Tests date picker functionality by selecting a specific date (February 15, 1998) using dropdown selects for month and year, then clicking on the day.

Starting URL: https://www.dummyticket.com/dummy-ticket-for-visa-application/

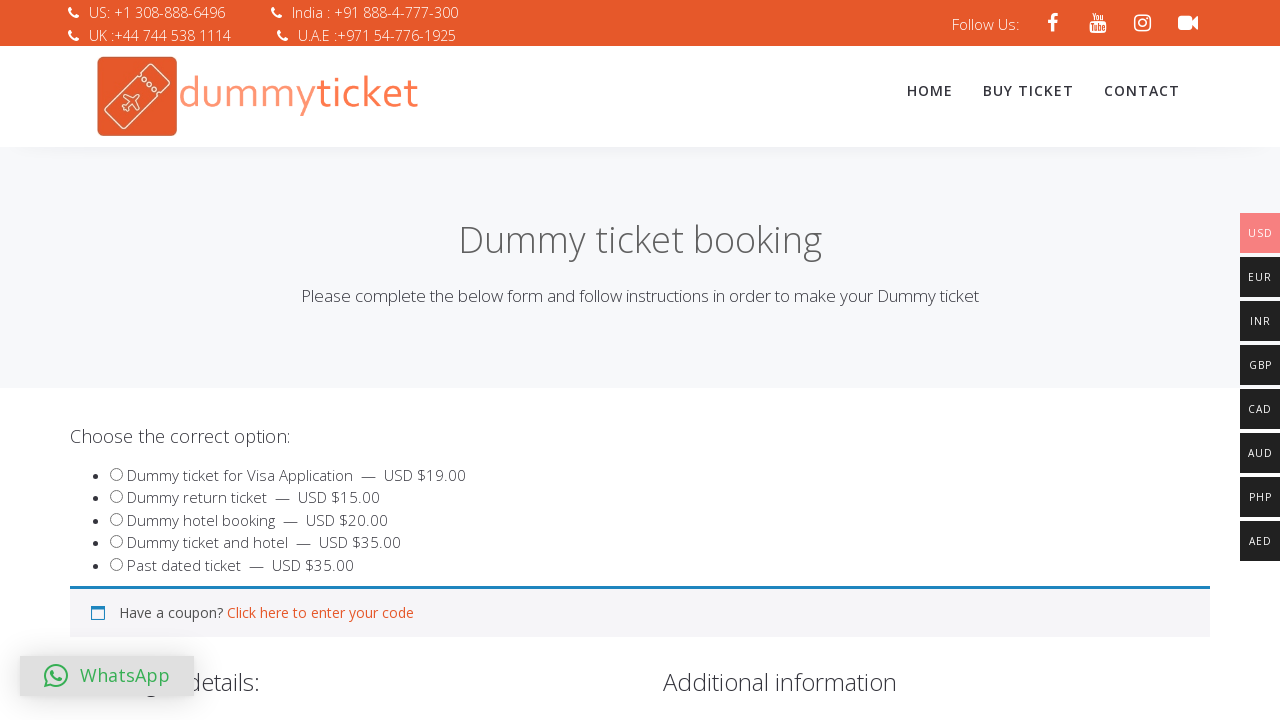

Clicked on date of birth field to open the date picker at (344, 360) on #dob
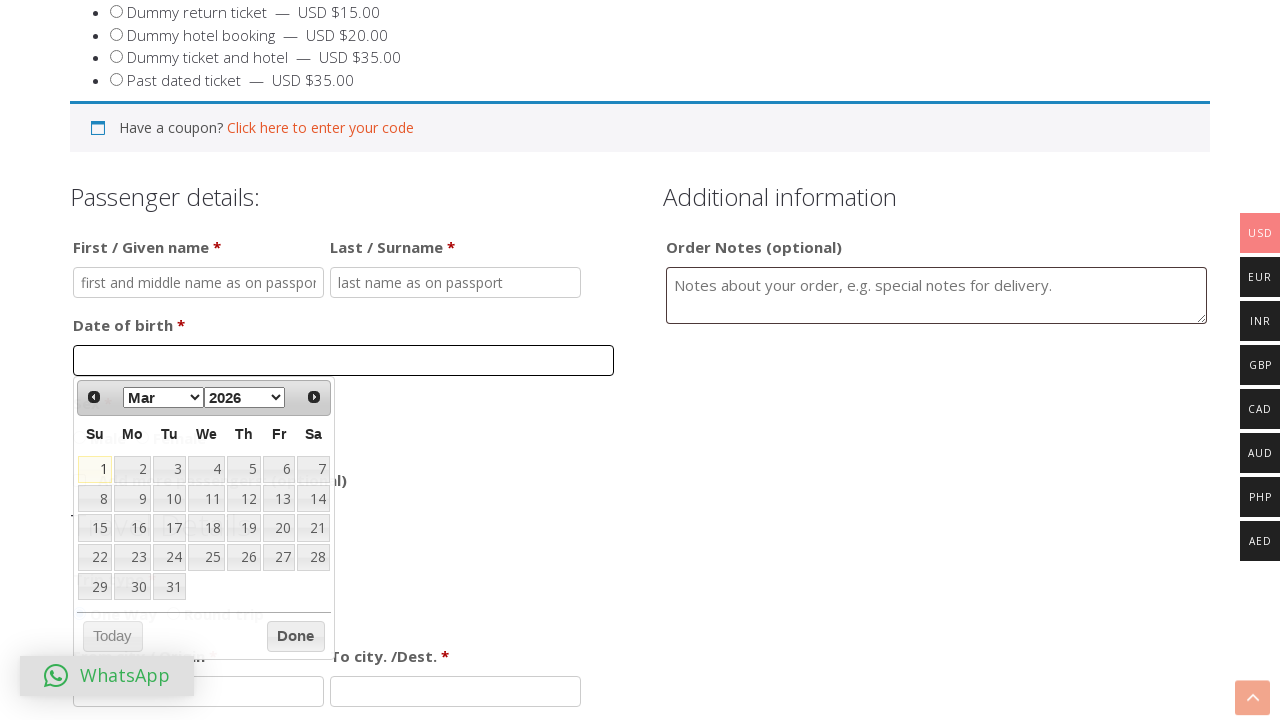

Selected February from month dropdown on .ui-datepicker-month
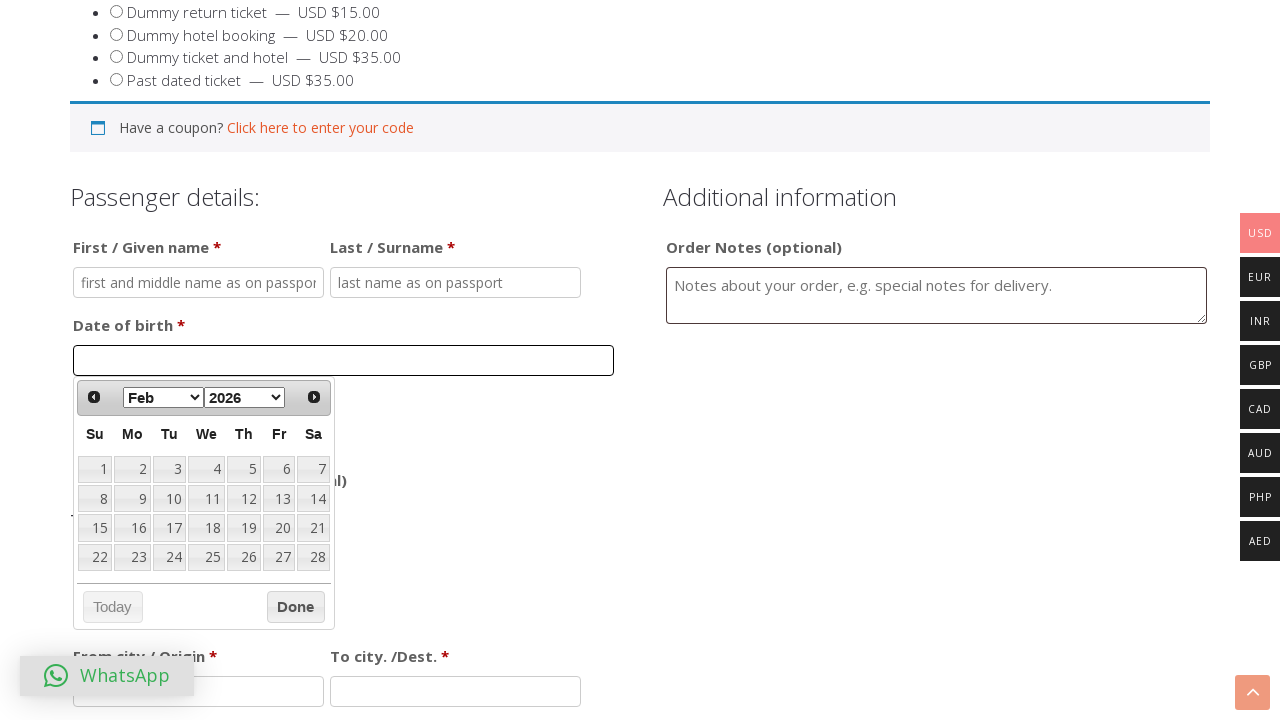

Selected 1998 from year dropdown on .ui-datepicker-year
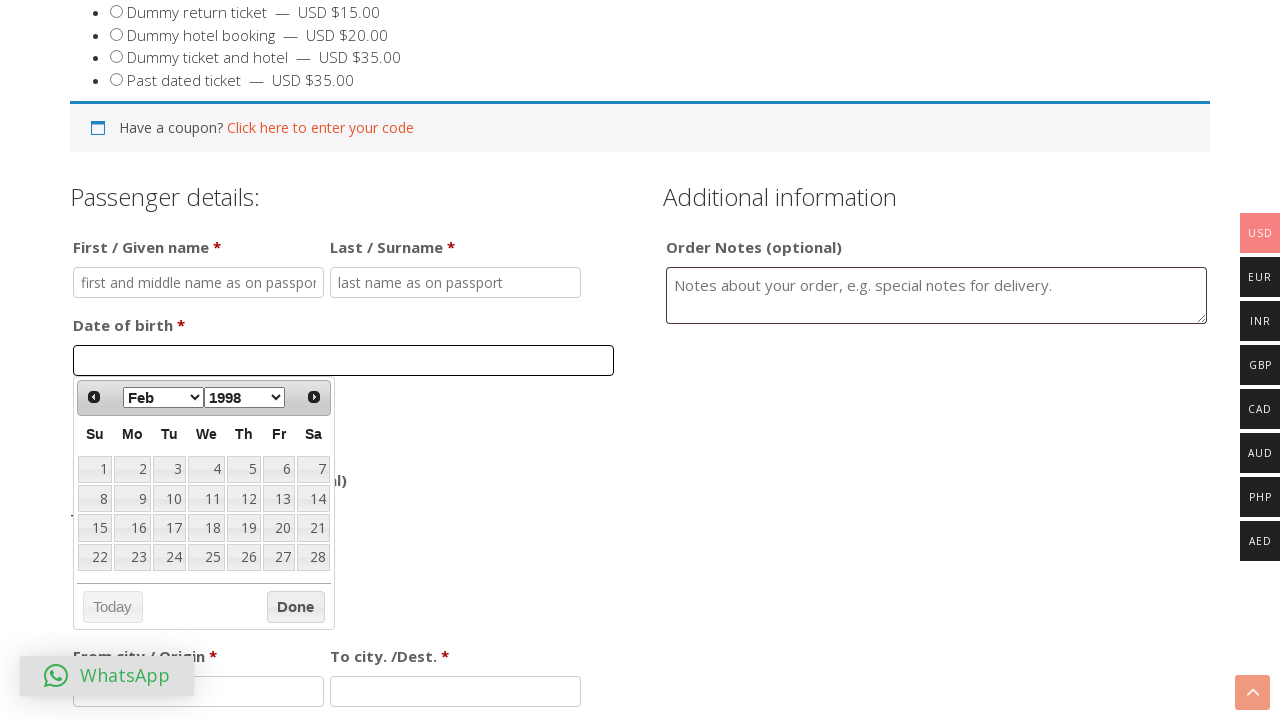

Clicked on day 15 to select February 15, 1998 at (95, 528) on xpath=//div[@id='ui-datepicker-div']//a[text()='15']
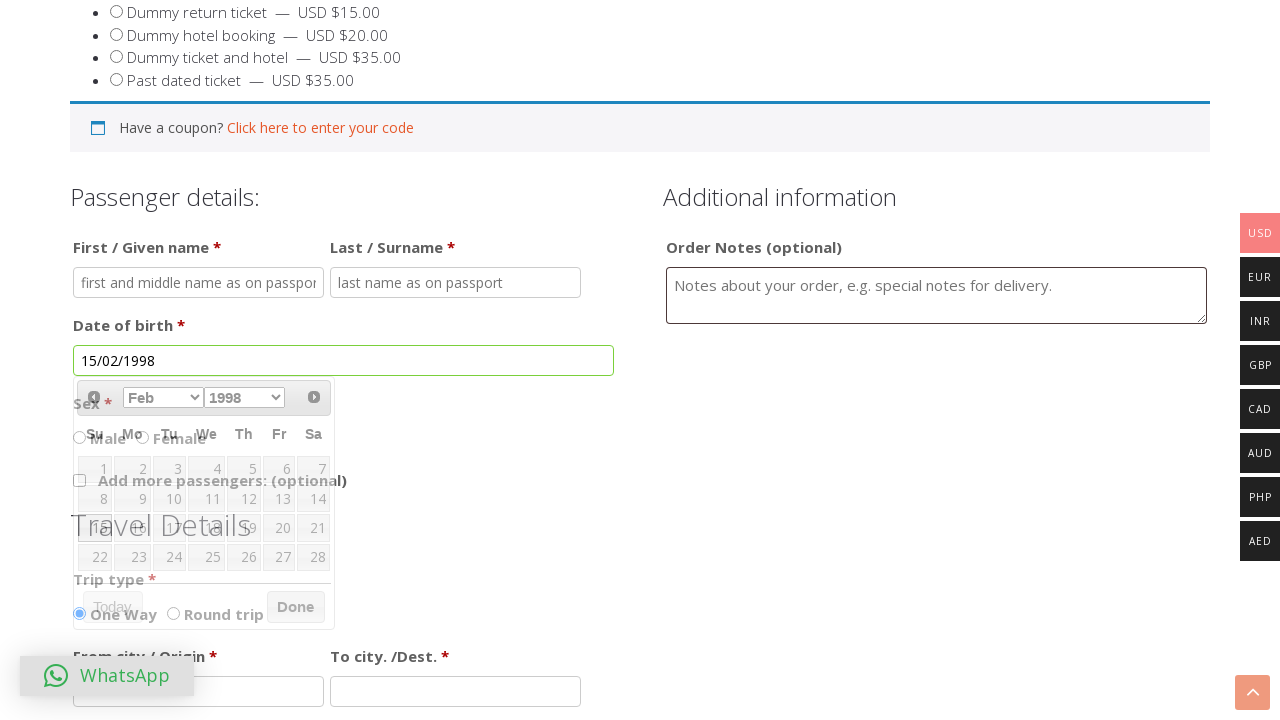

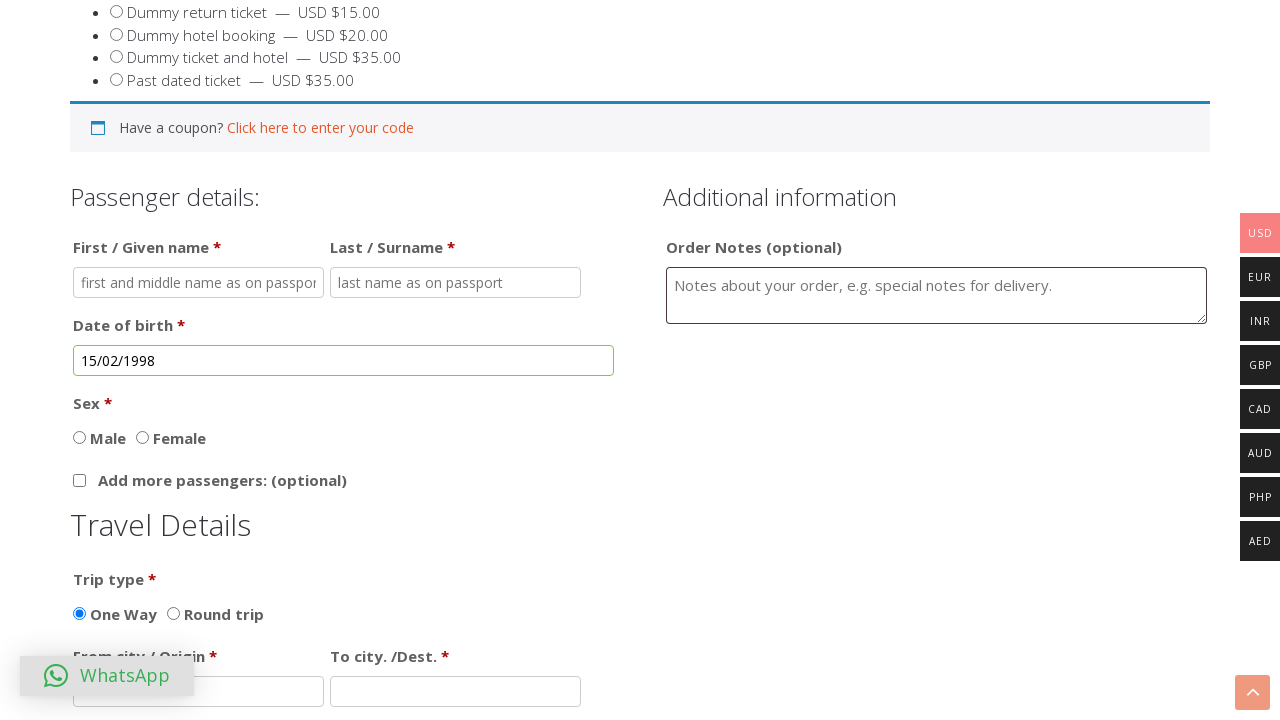